Tests form submission by filling first name, last name, and email fields, then clicking the submit button

Starting URL: http://secure-retreat-92358.herokuapp.com/

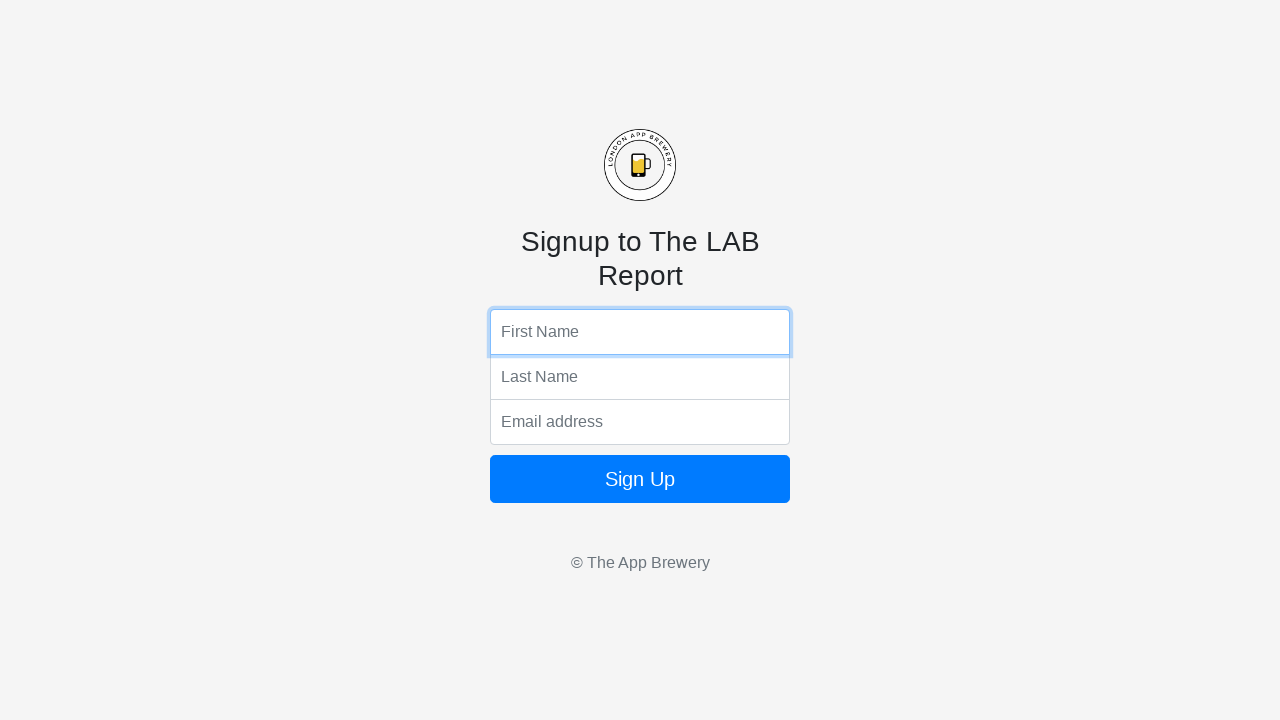

Filled first name field with 'Sarthak' on input[name='fName']
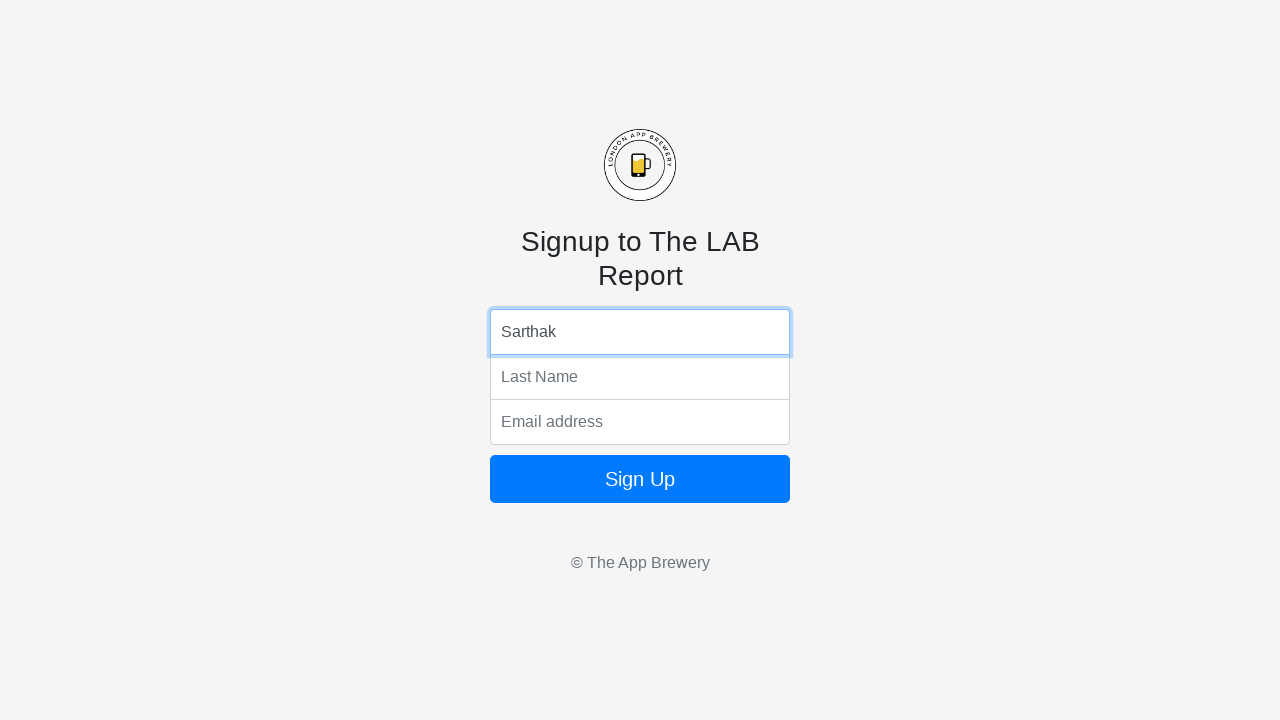

Filled last name field with 'Mahaveer' on input[name='lName']
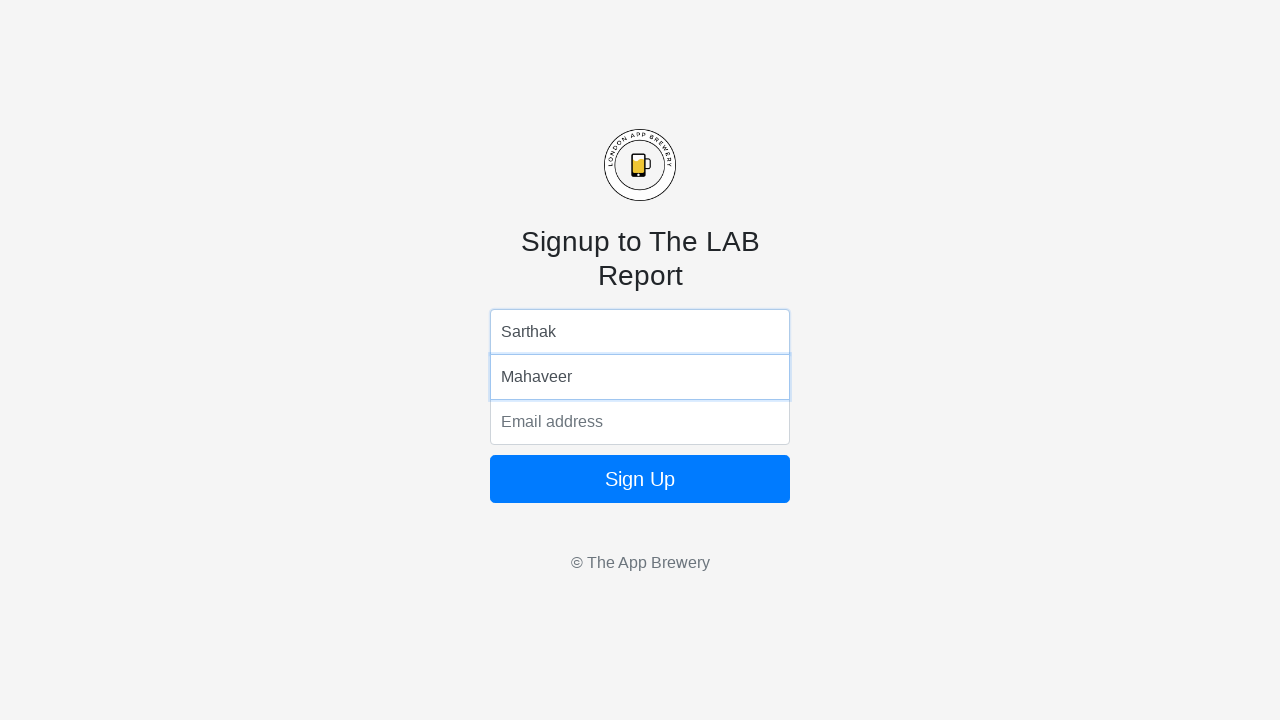

Filled email field with 'sarthak@gmail.com' on input[name='email']
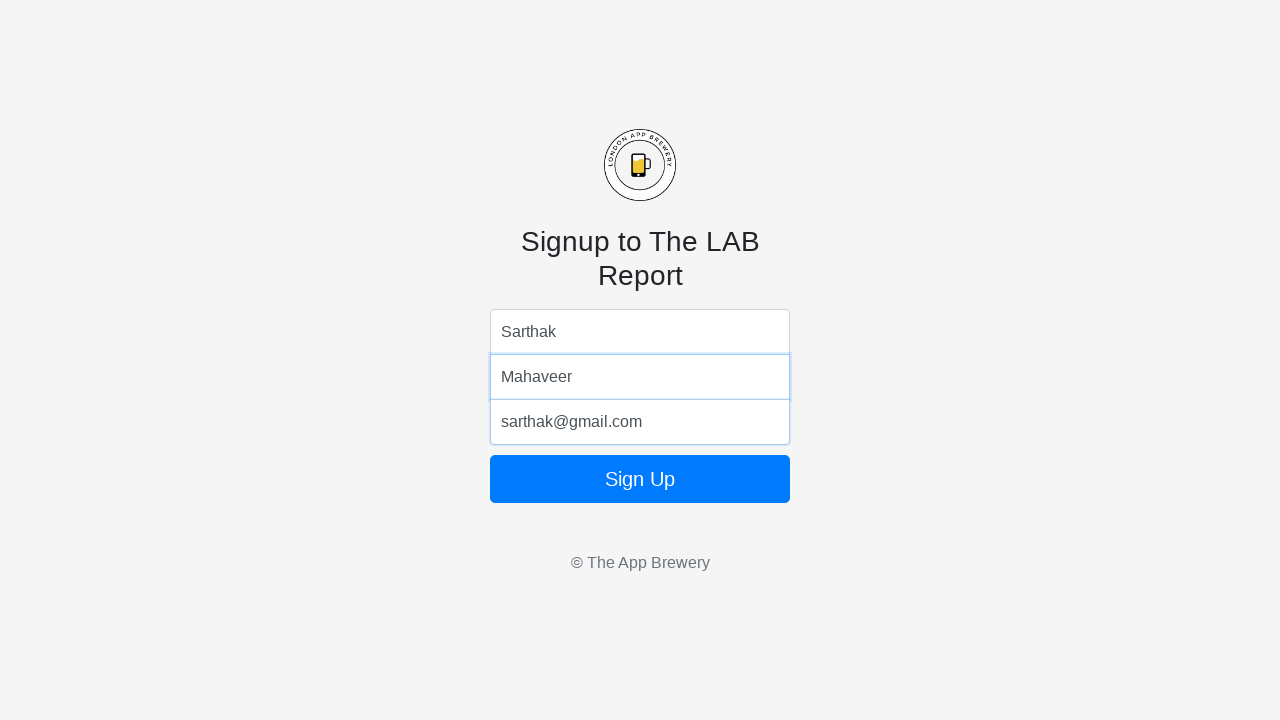

Clicked form submit button at (640, 479) on form button
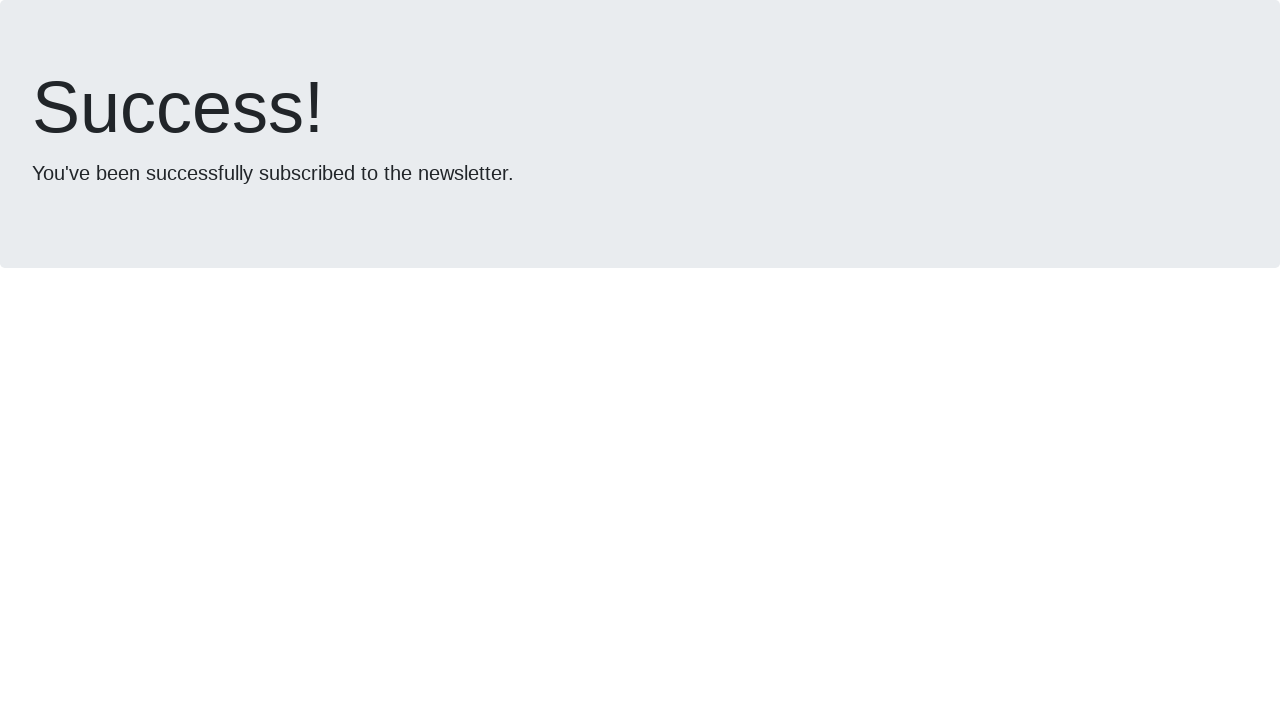

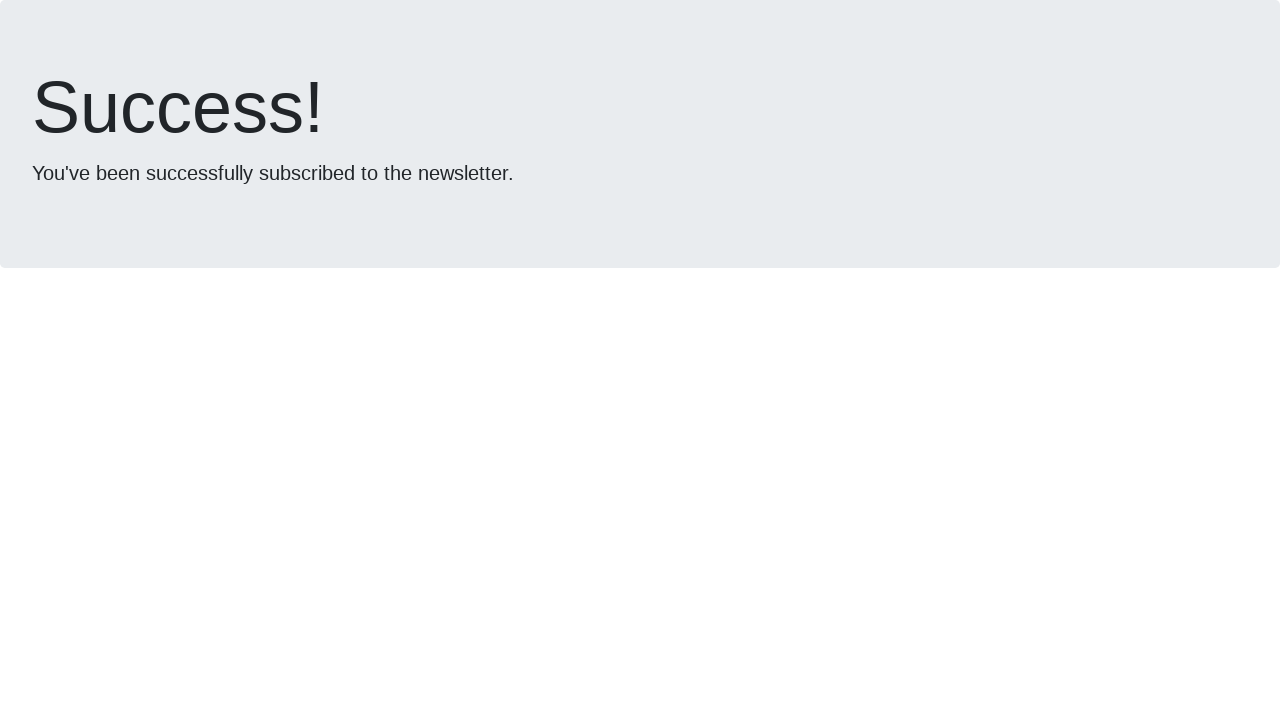